Tests that todo data persists after page reload

Starting URL: https://demo.playwright.dev/todomvc

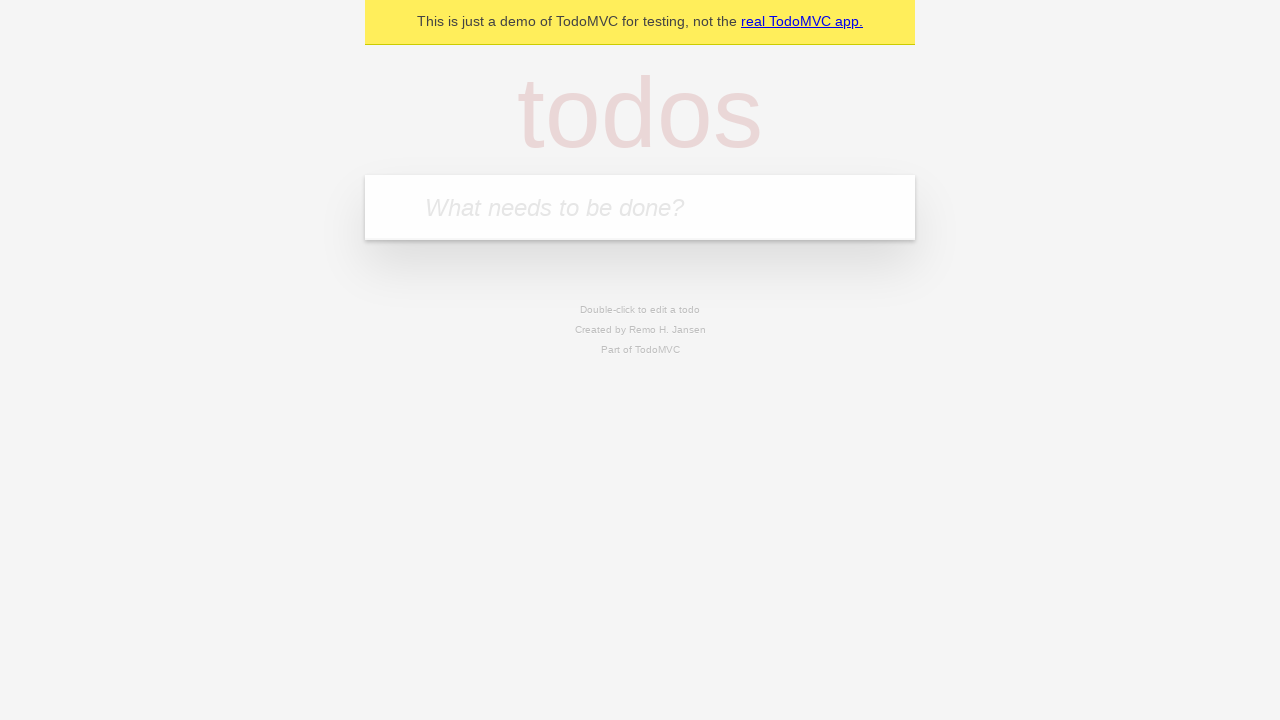

Filled todo input with 'buy some cheese' on internal:attr=[placeholder="What needs to be done?"i]
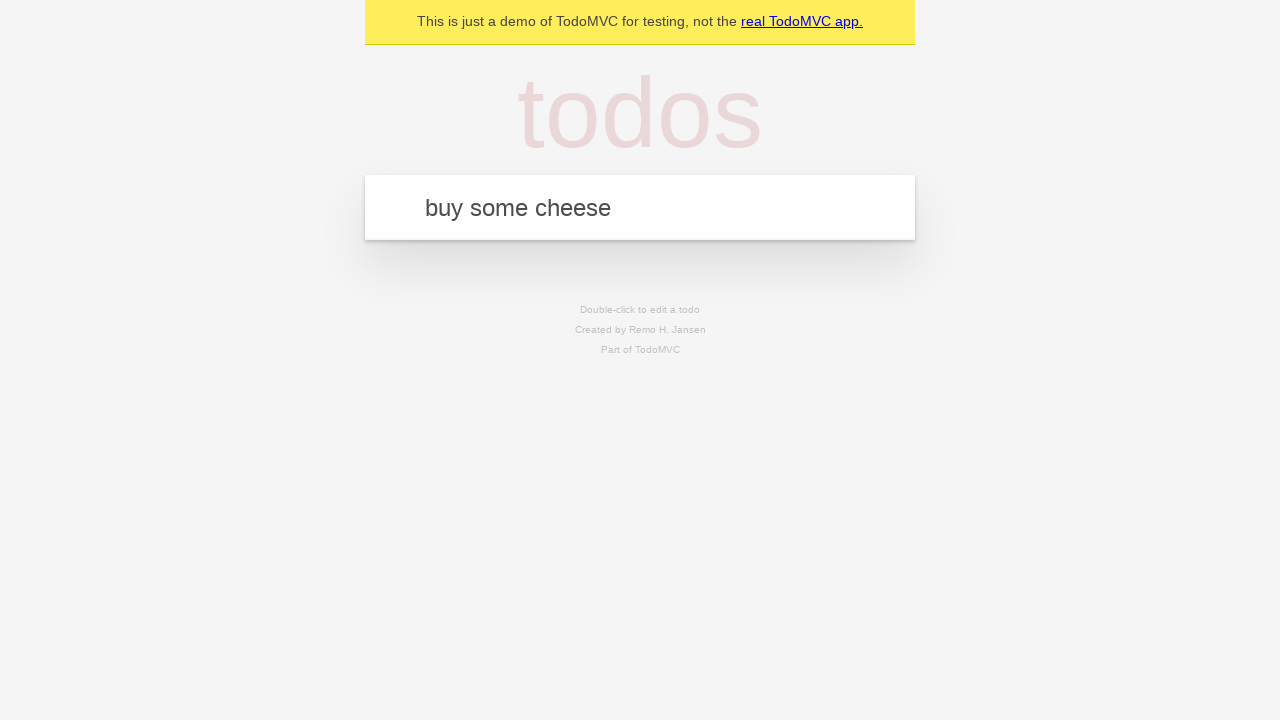

Pressed Enter to create first todo item on internal:attr=[placeholder="What needs to be done?"i]
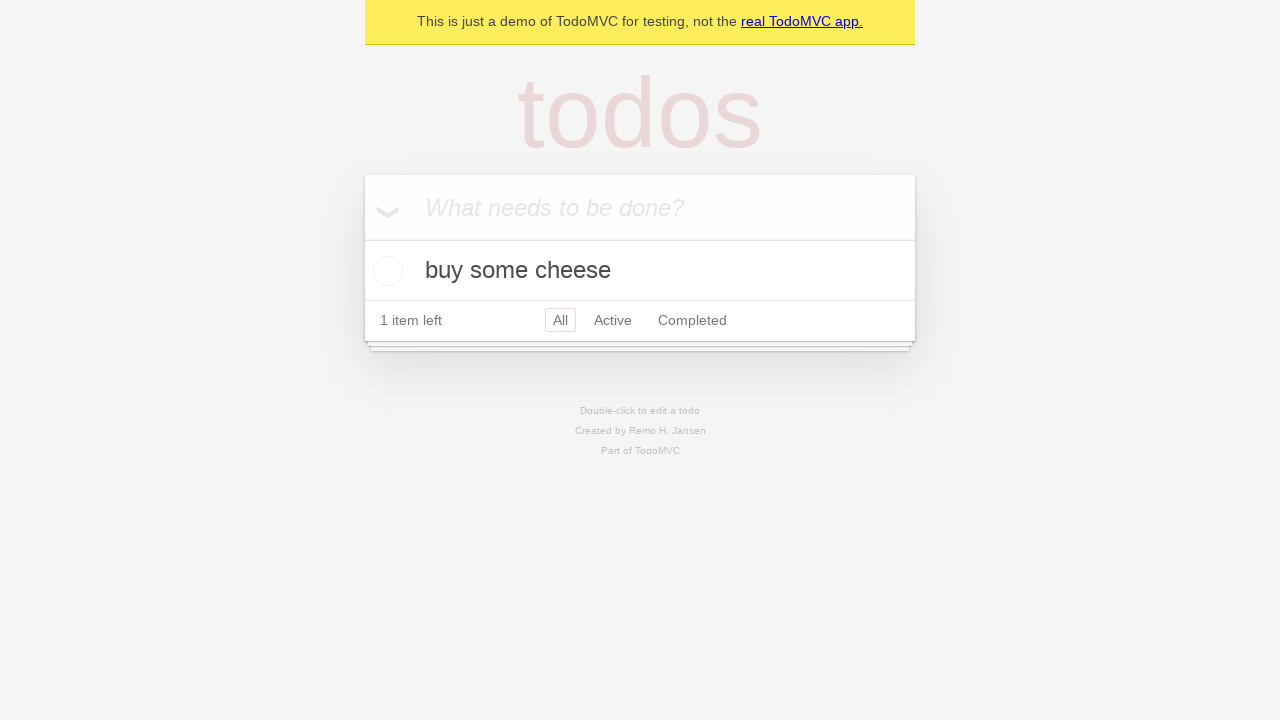

Filled todo input with 'feed the cat' on internal:attr=[placeholder="What needs to be done?"i]
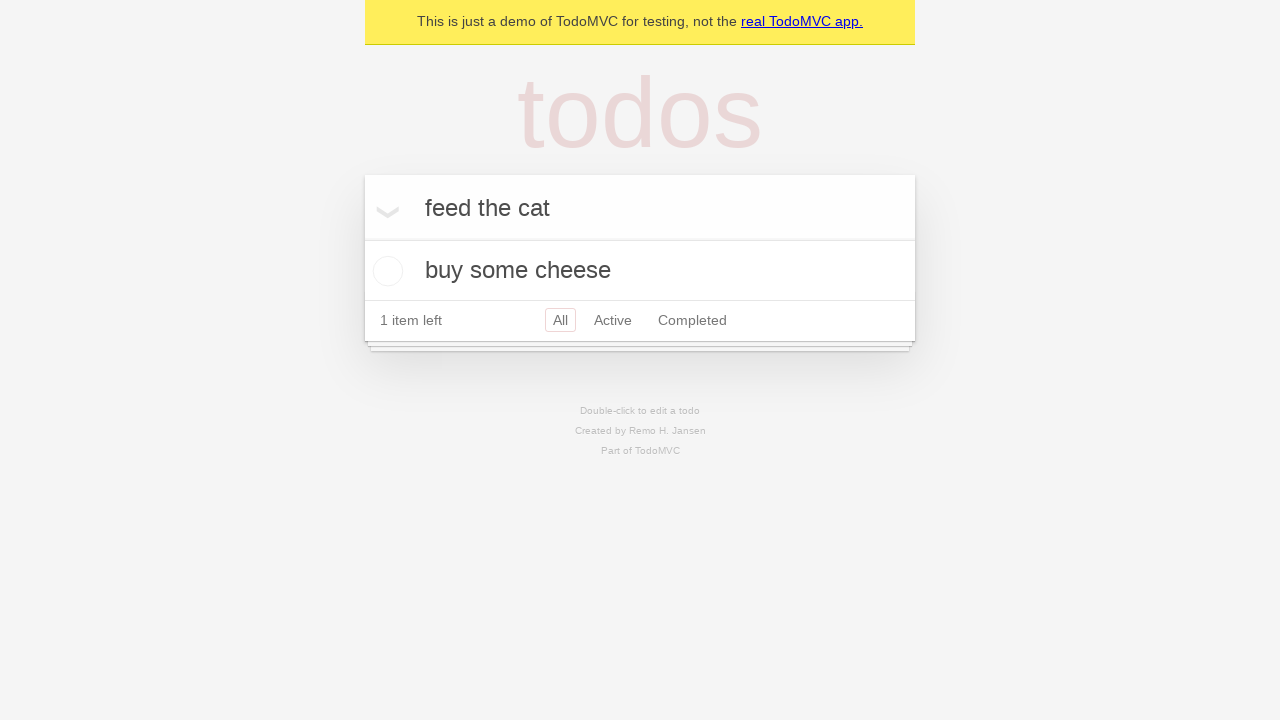

Pressed Enter to create second todo item on internal:attr=[placeholder="What needs to be done?"i]
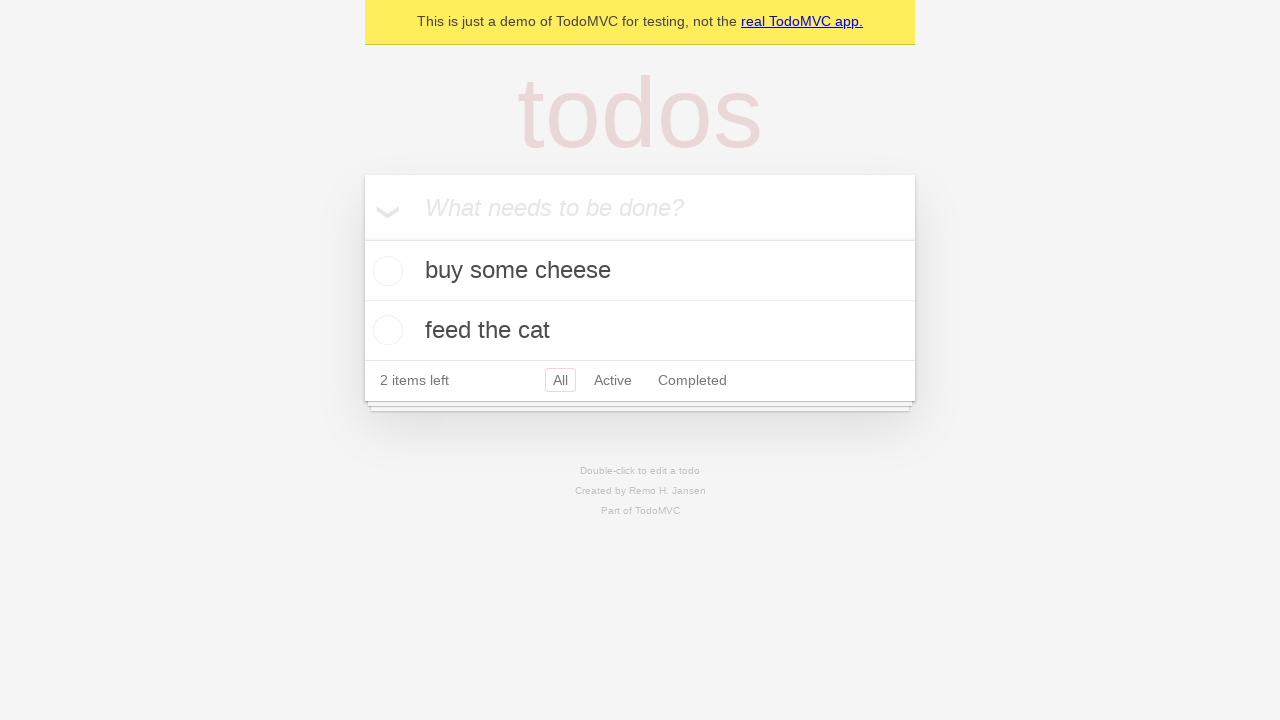

Checked the first todo item checkbox at (385, 271) on internal:testid=[data-testid="todo-item"s] >> nth=0 >> internal:role=checkbox
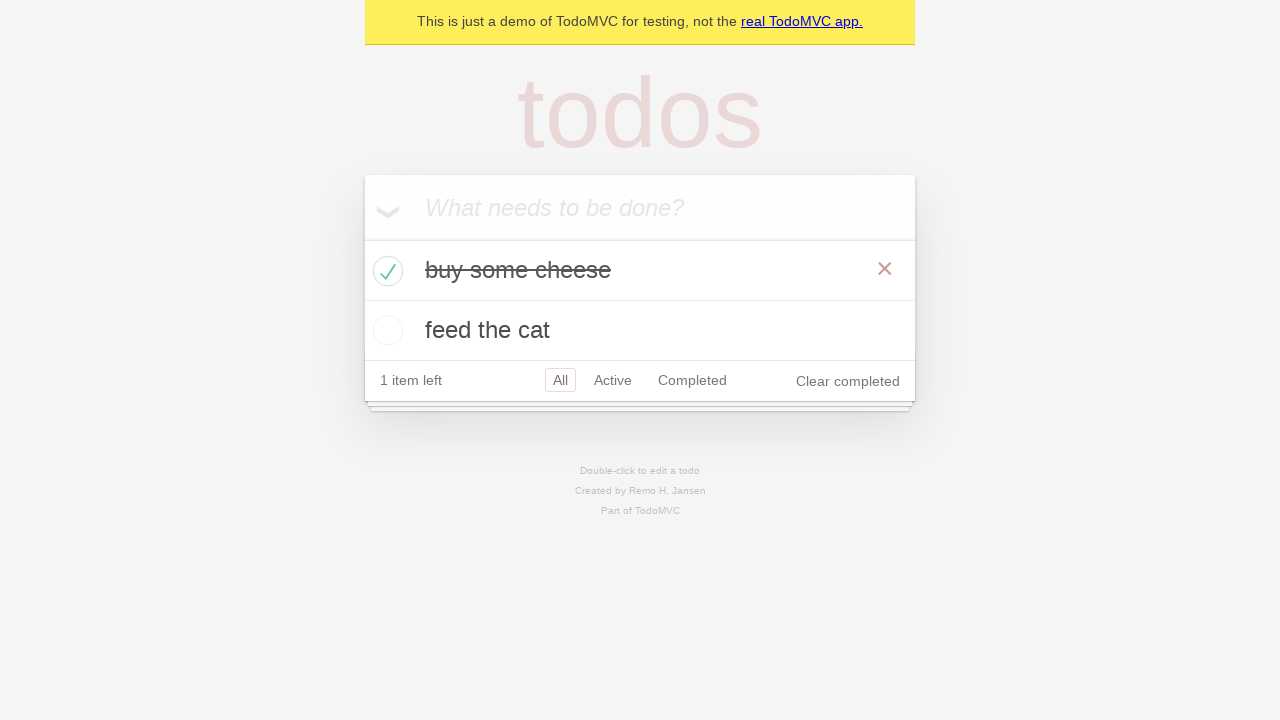

Reloaded the page to verify data persistence
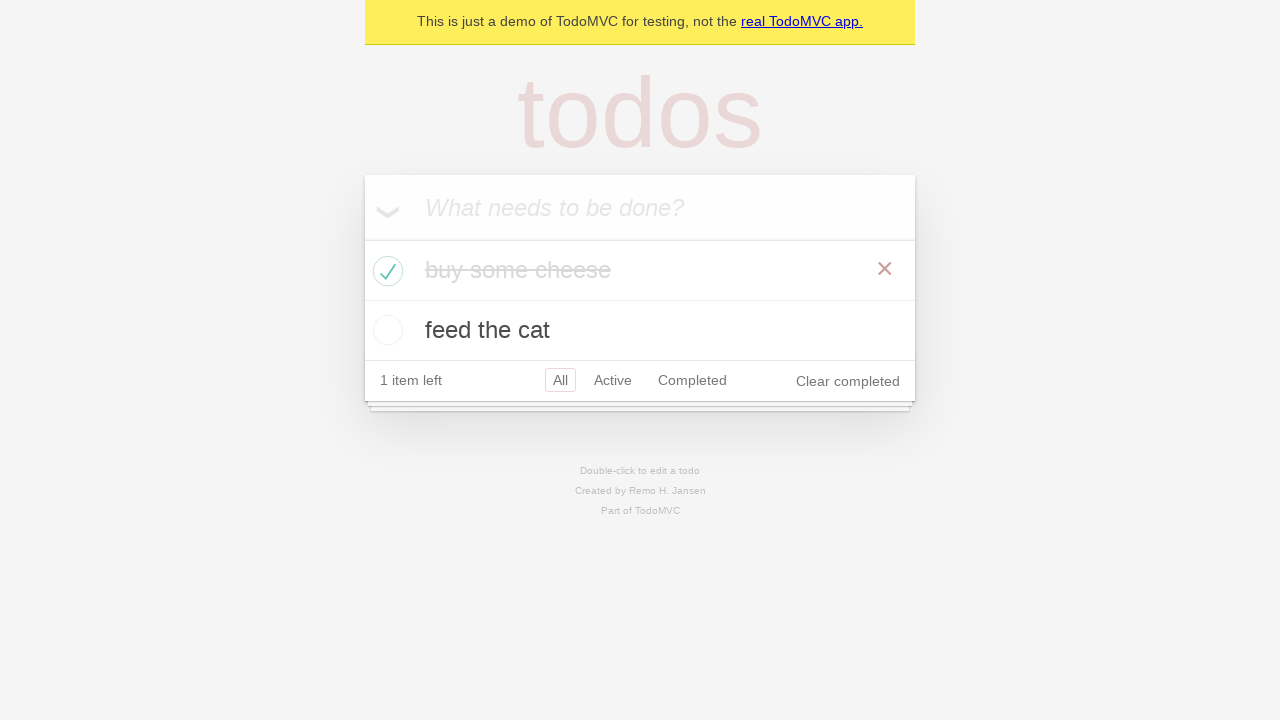

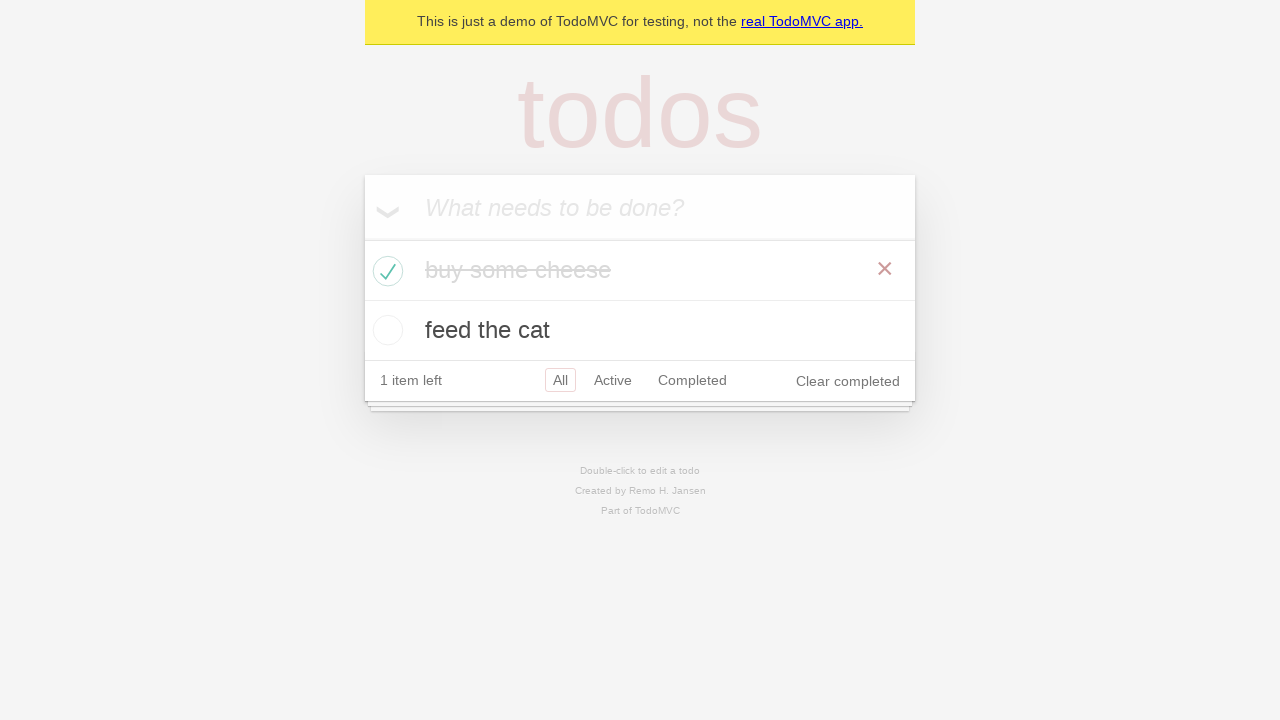